Tests the contact form functionality by navigating to the Contact tab, filling in the form fields (Full Name, Email, Subject, Comment), and submitting the form.

Starting URL: https://alchemy.hguy.co/lms/

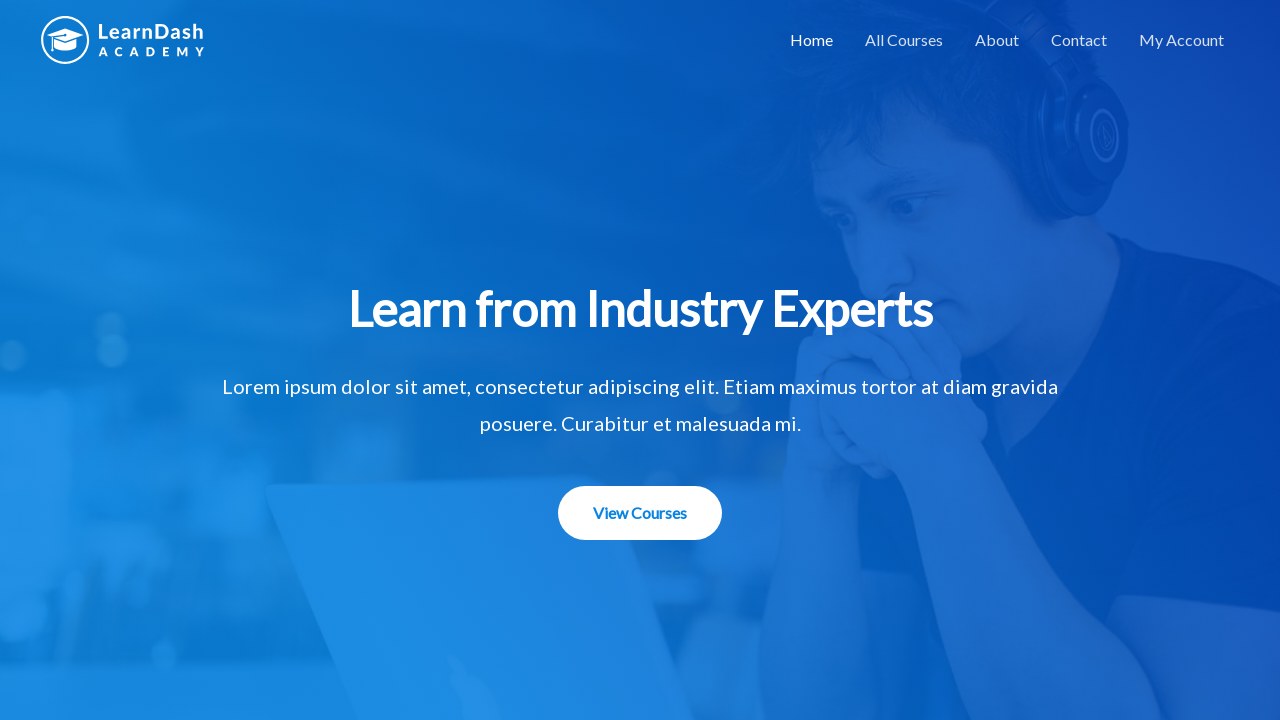

Contact tab selector found and ready
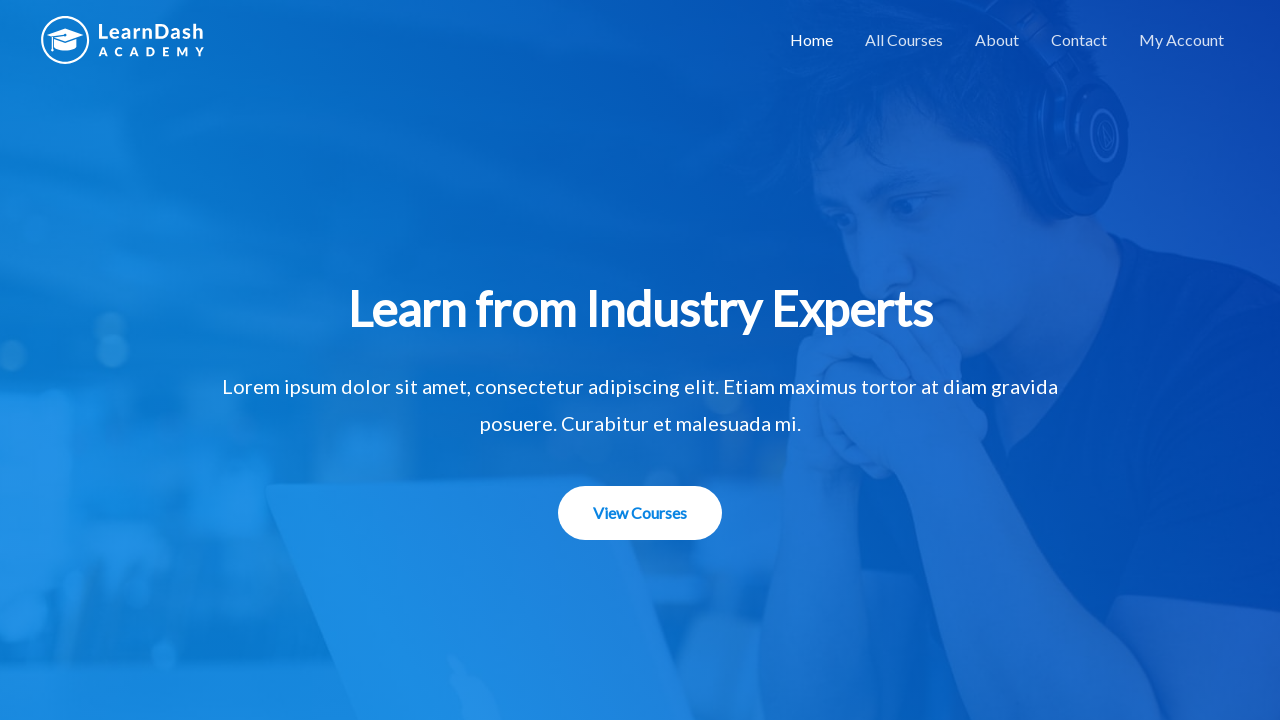

Clicked on the Contact tab at (1079, 40) on text=Contact
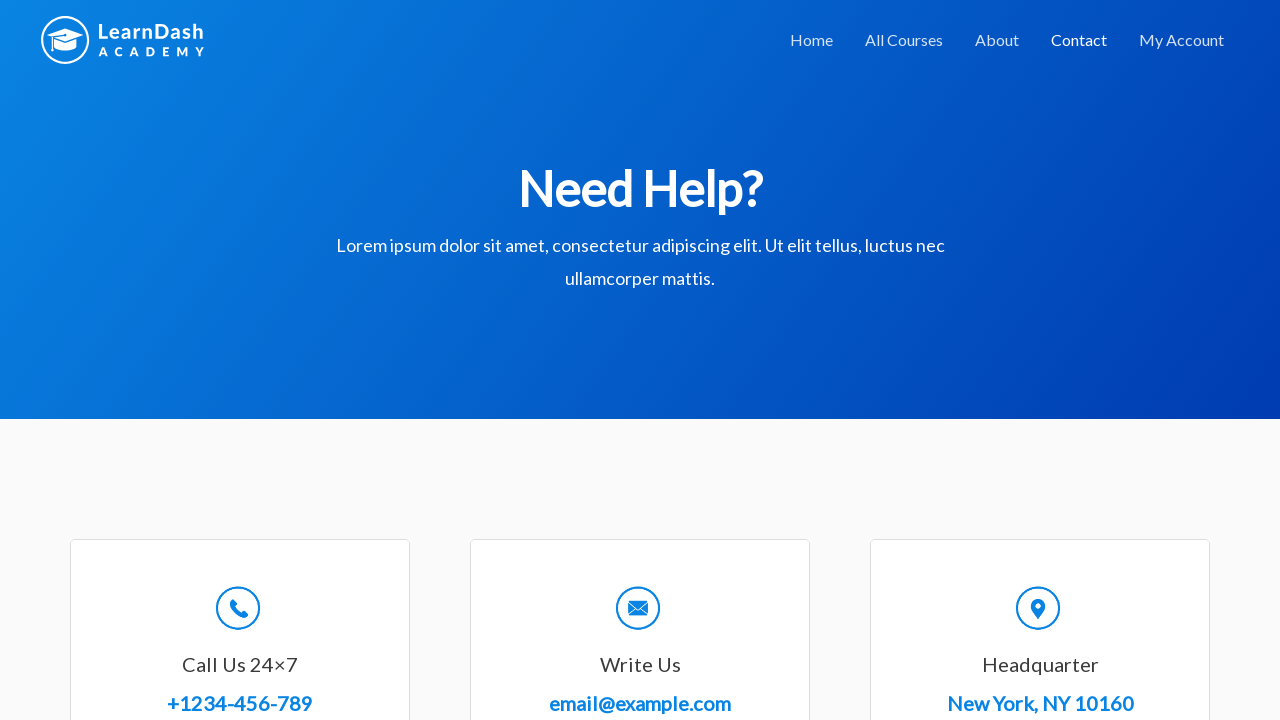

Contact form fields loaded and ready
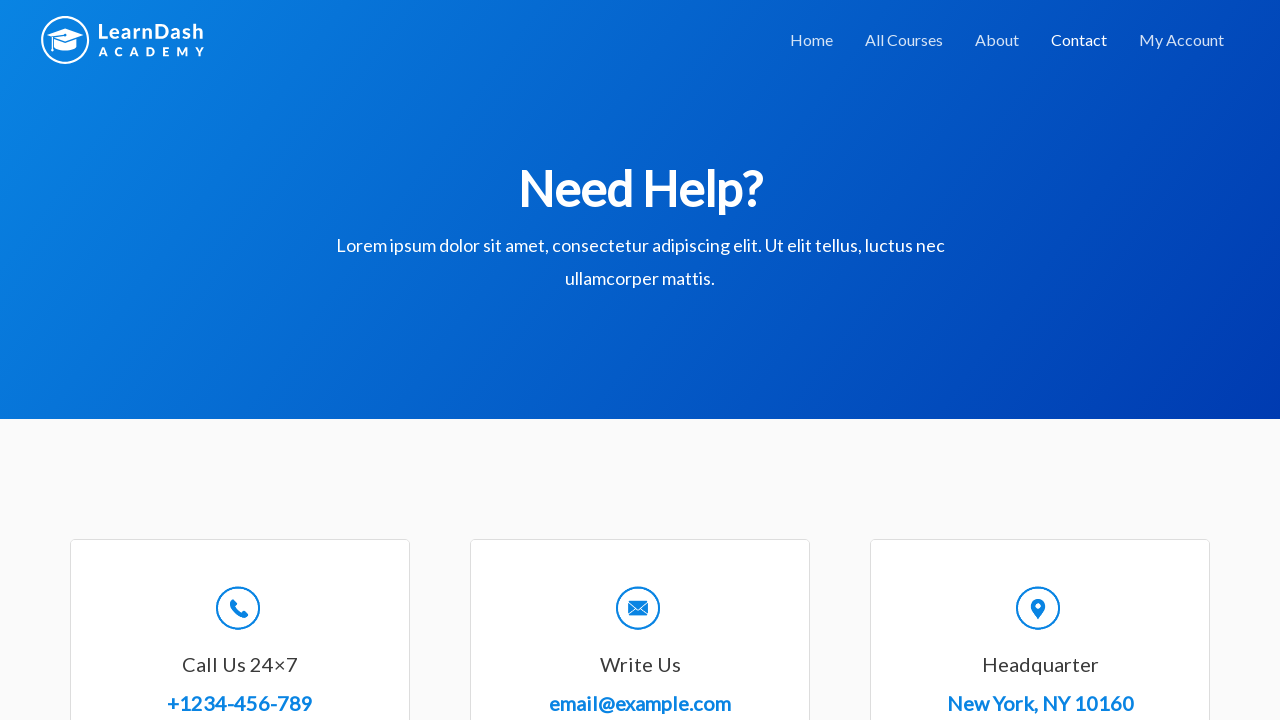

Filled Full Name field with 'Marcus Thompson' on #wpforms-8-field_0
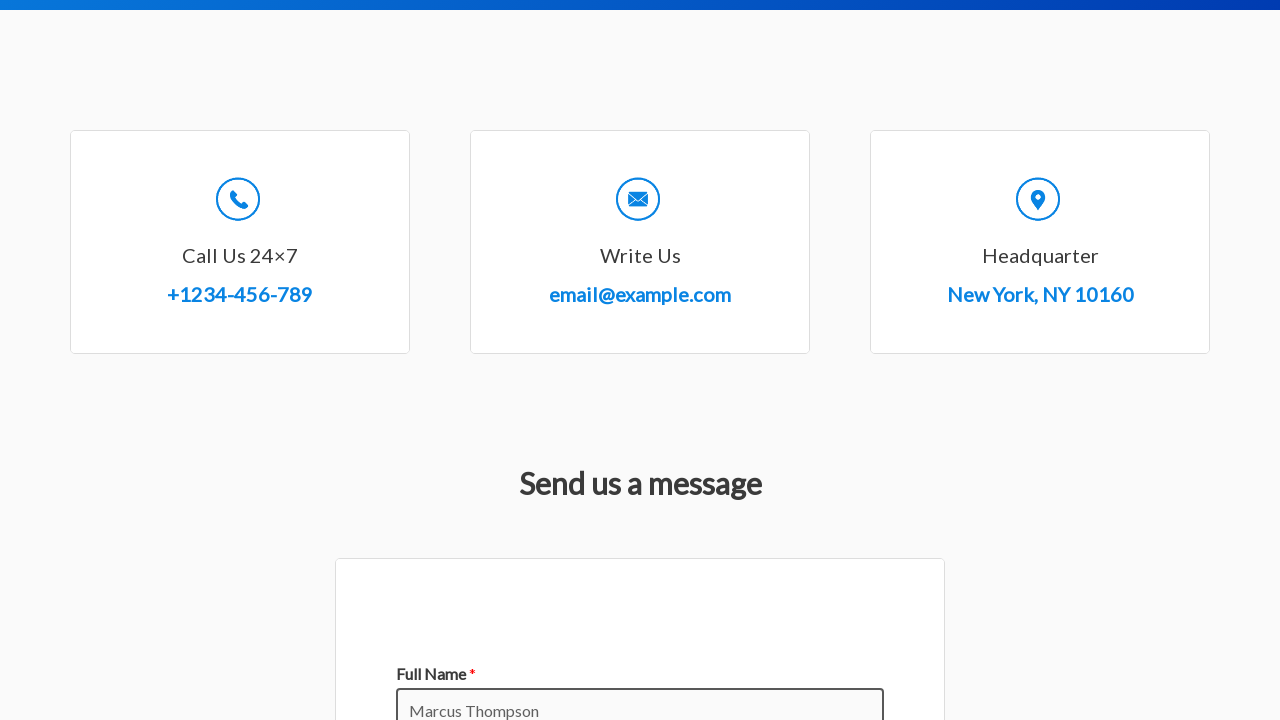

Filled Email field with 'marcus.thompson@email.com' on #wpforms-8-field_1
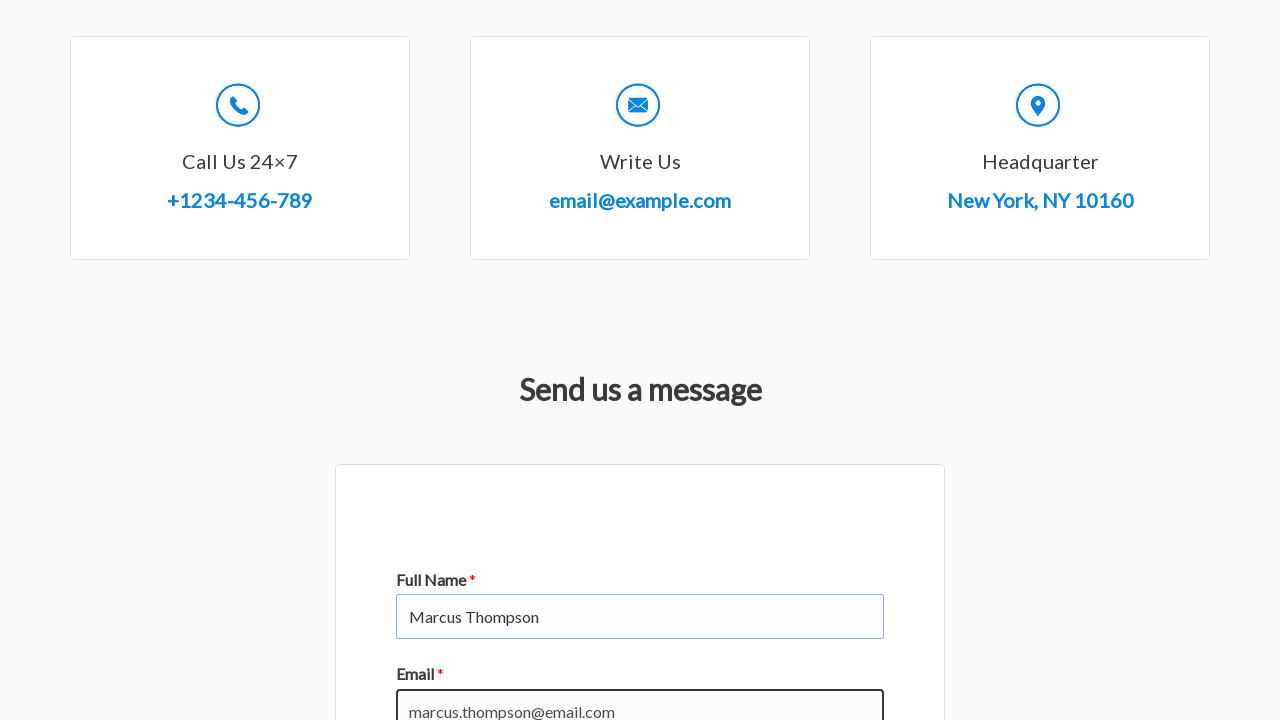

Filled Subject field with 'Automation Testing' on #wpforms-8-field_3
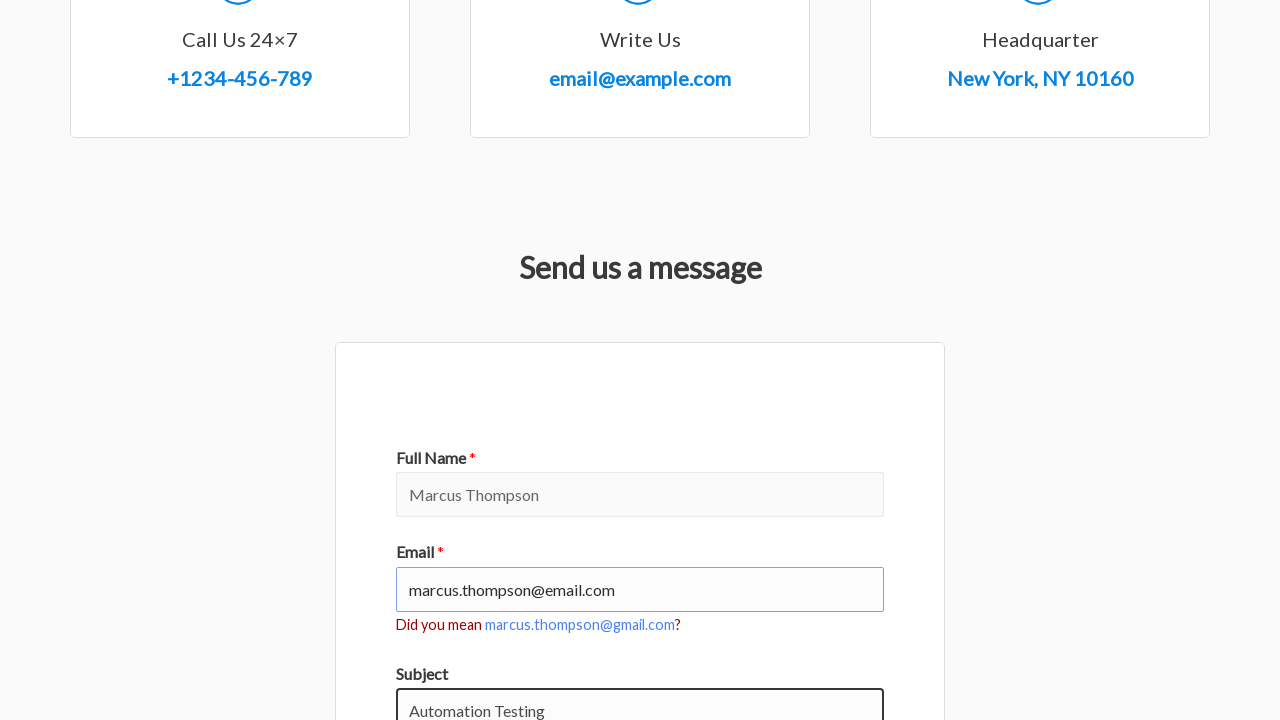

Filled Comment field with test message on #wpforms-8-field_2
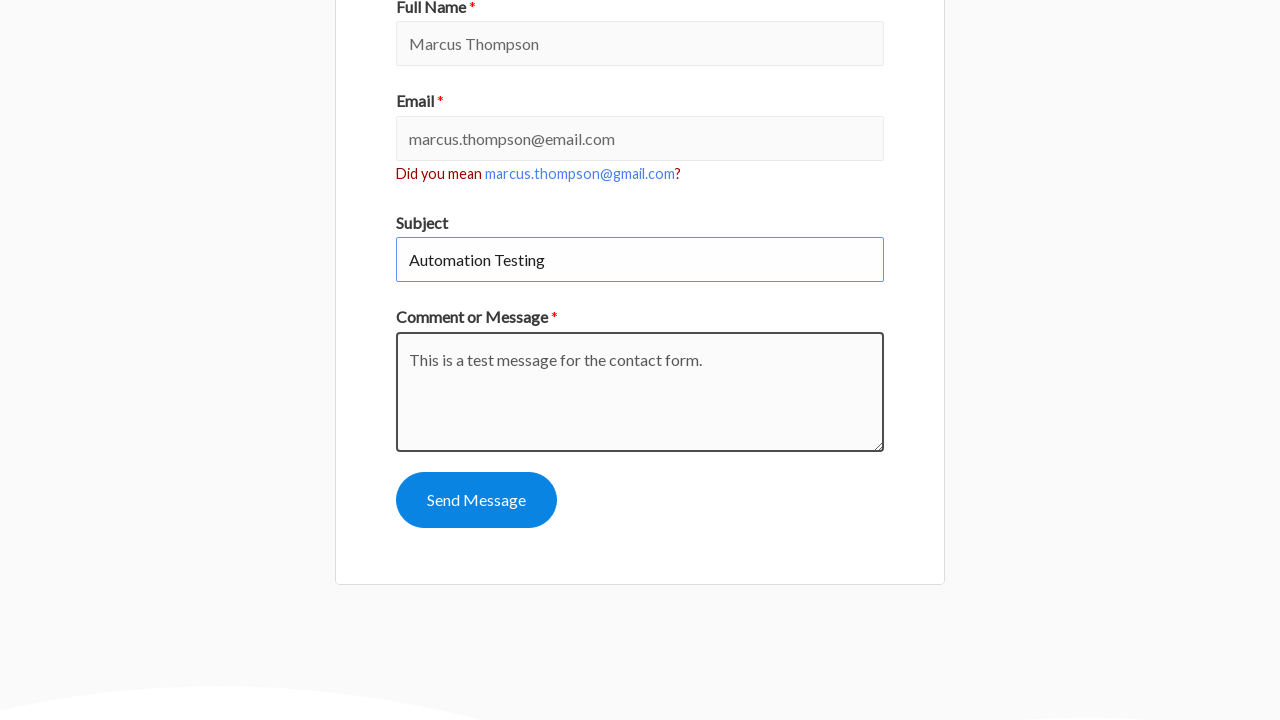

Submit button found and ready
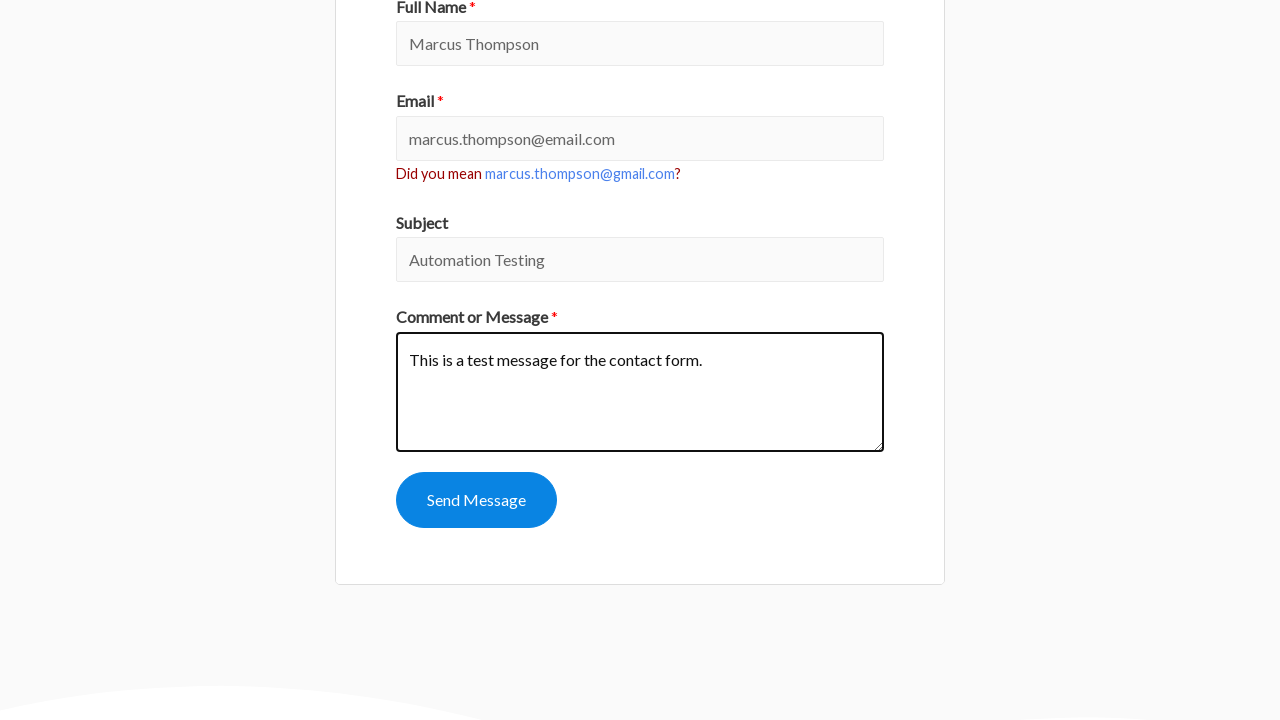

Clicked submit button to send contact form at (476, 500) on #wpforms-submit-8
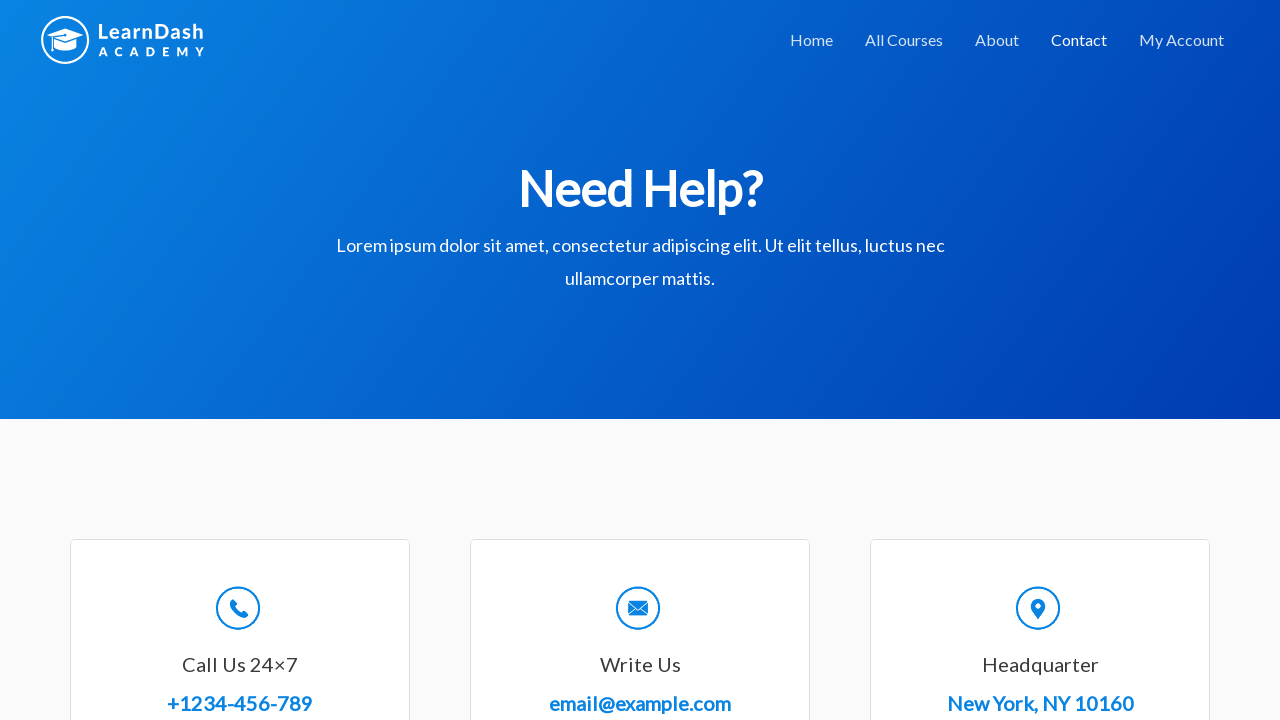

Form submission confirmed - confirmation message displayed
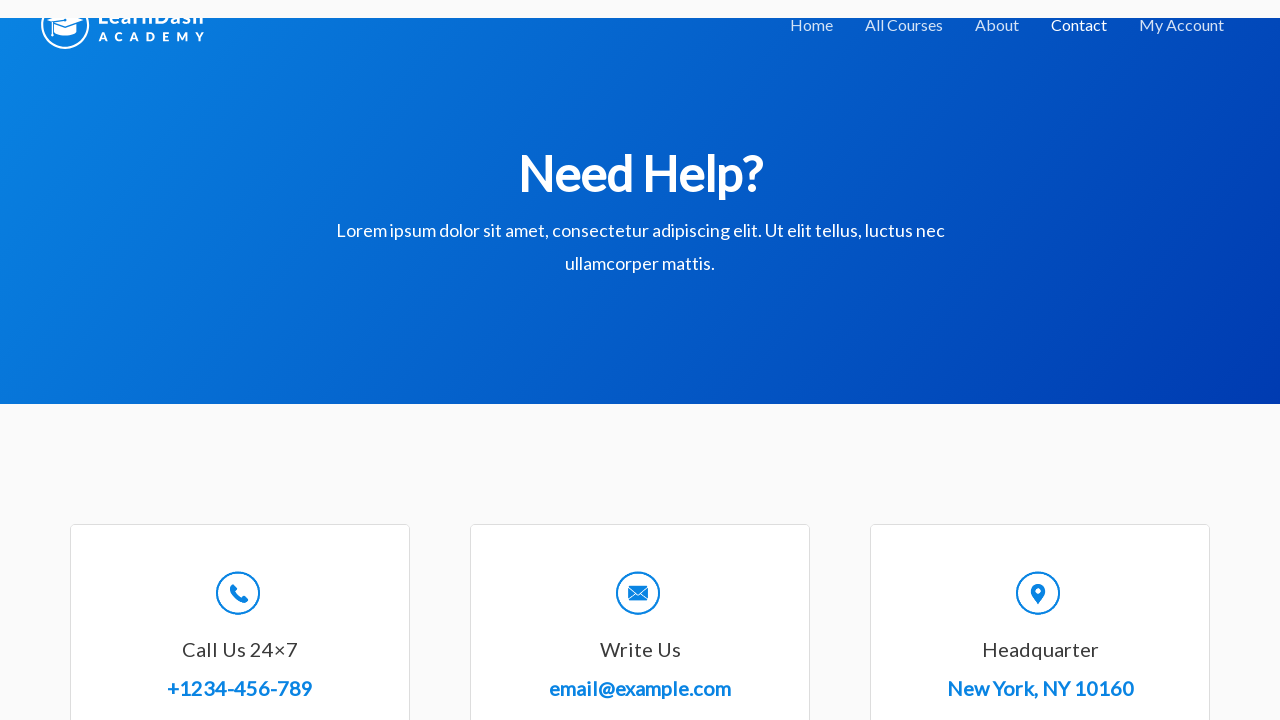

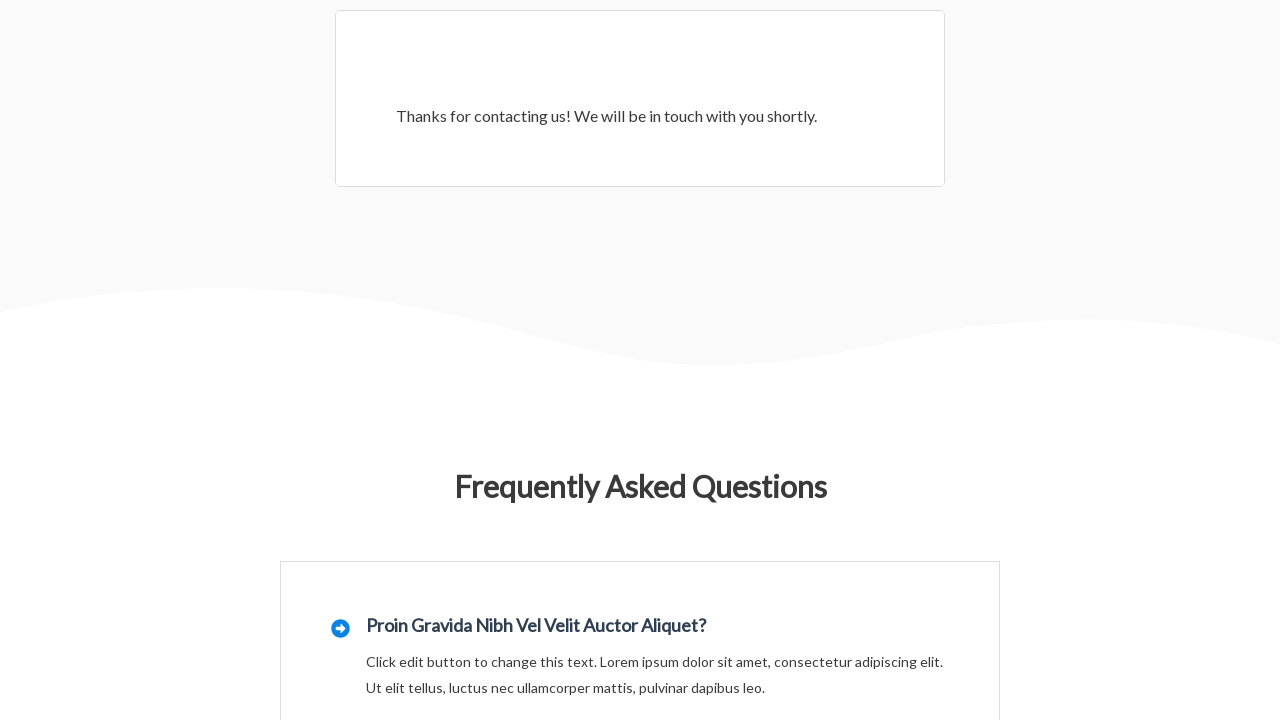